Tests file download functionality by navigating to a file download testing page and clicking the download button

Starting URL: https://leafground.com/file.xhtml

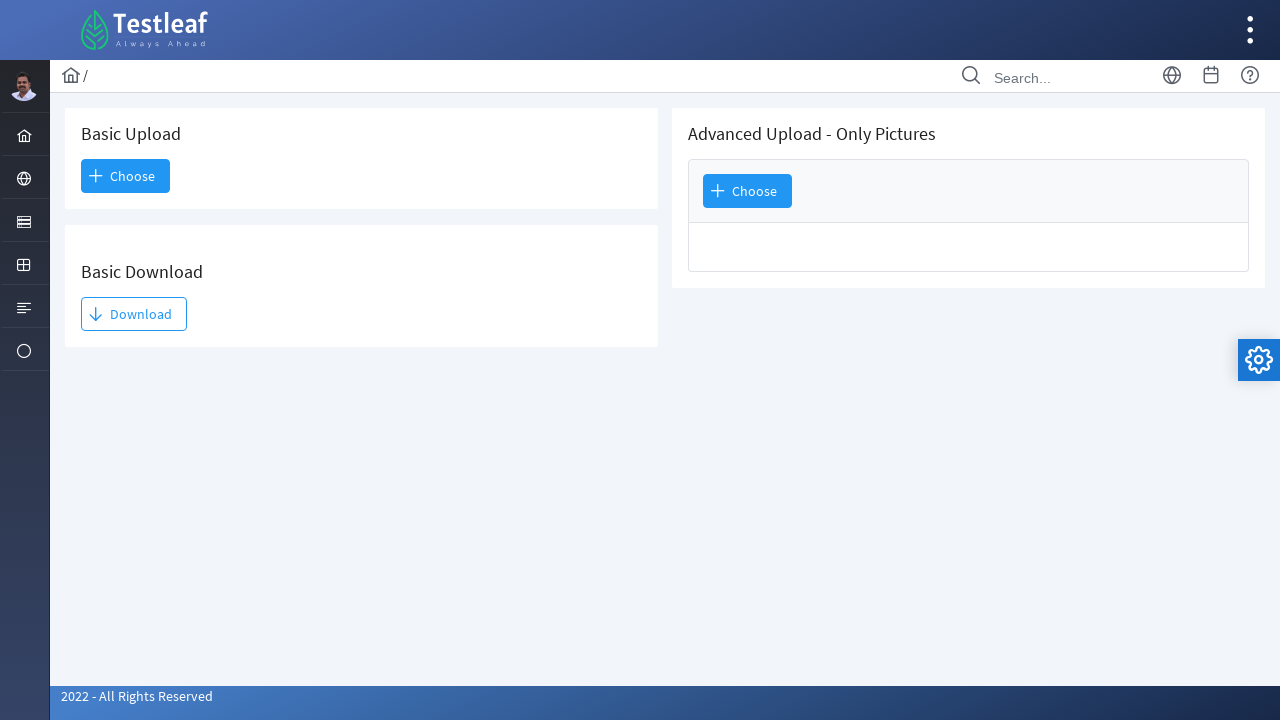

Waited for download button to appear on file download page
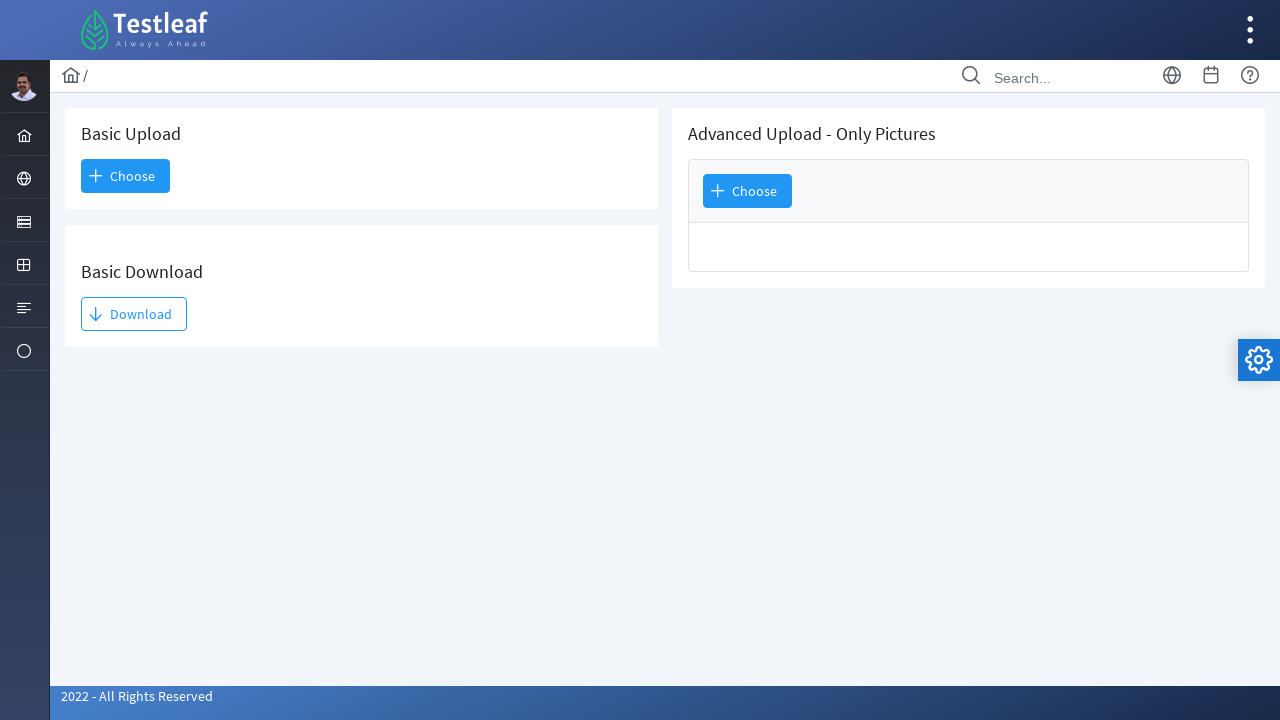

Clicked the download button at (134, 314) on #j_idt93\:j_idt95
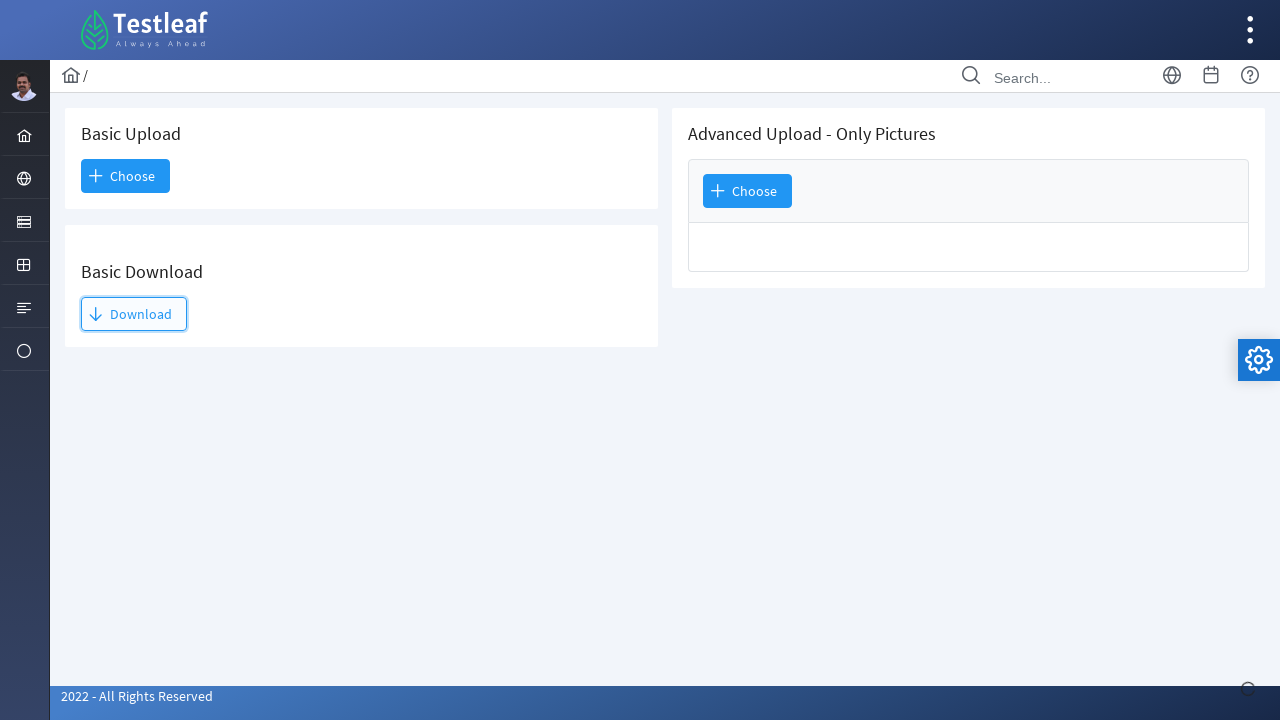

Waited 2 seconds for download to initiate
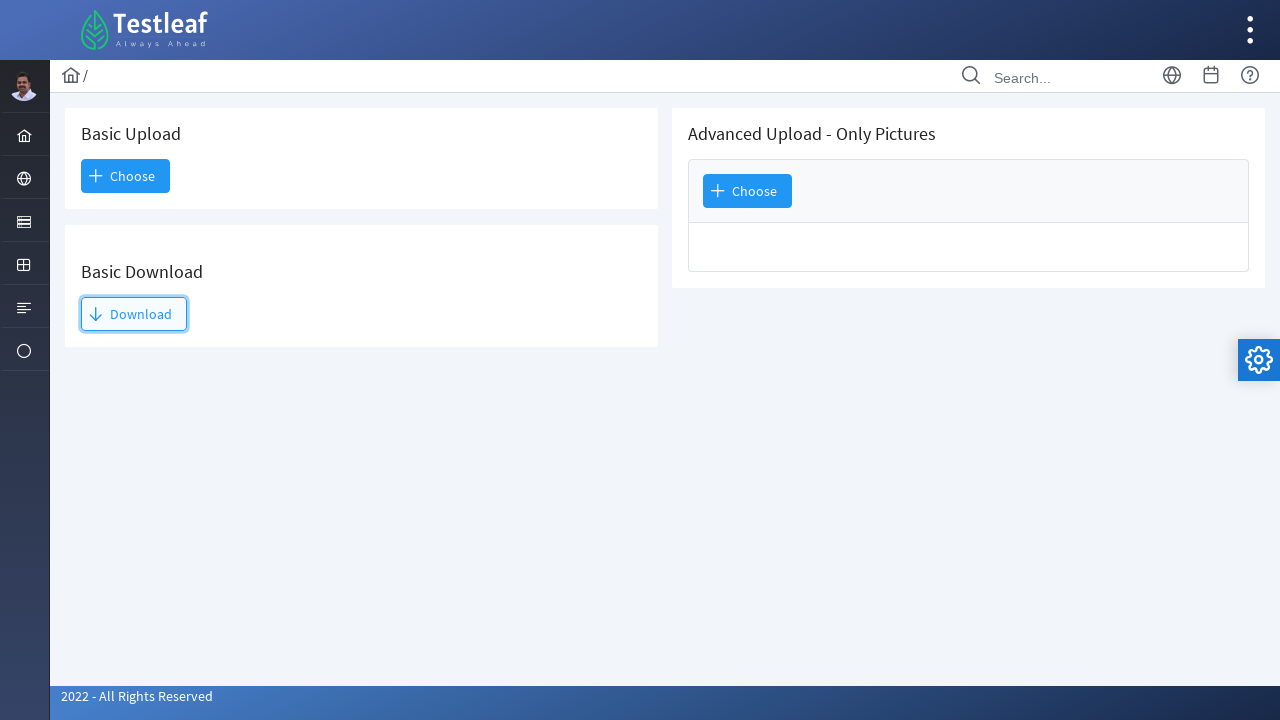

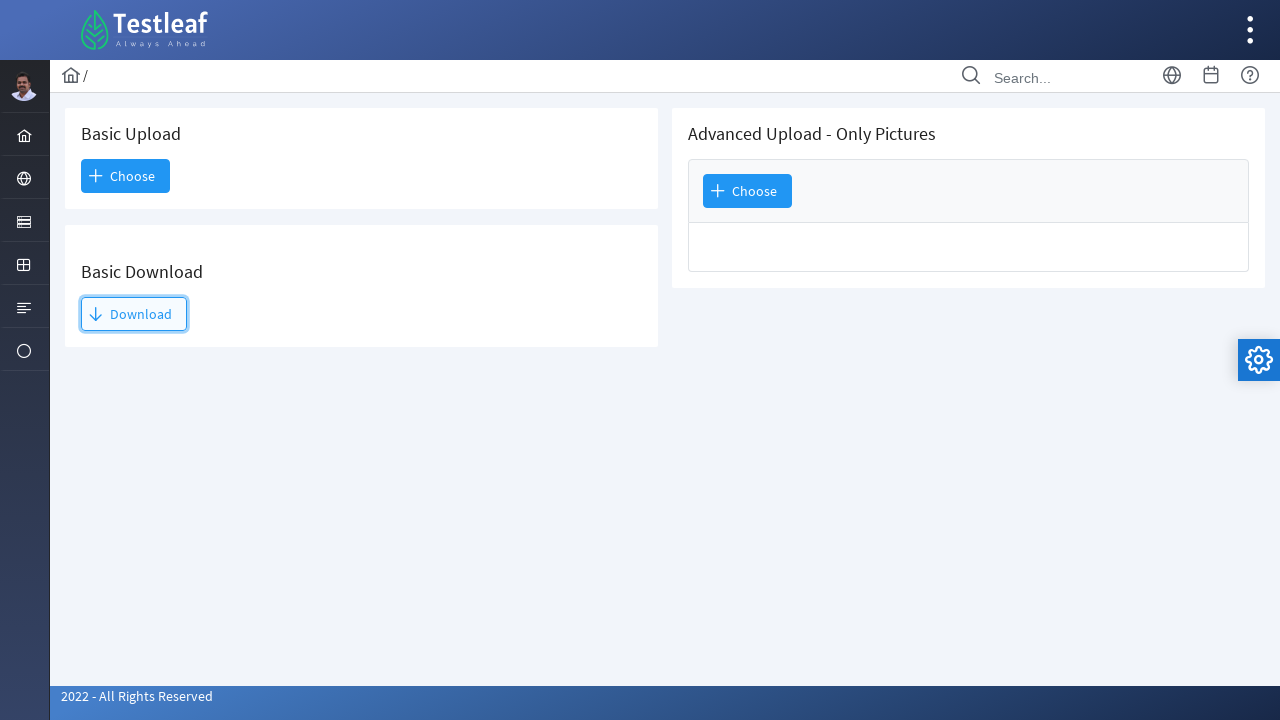